Navigates to Draugiem.lv and locates the "remember me" checkbox element on the login page to verify its presence

Starting URL: https://www.draugiem.lv

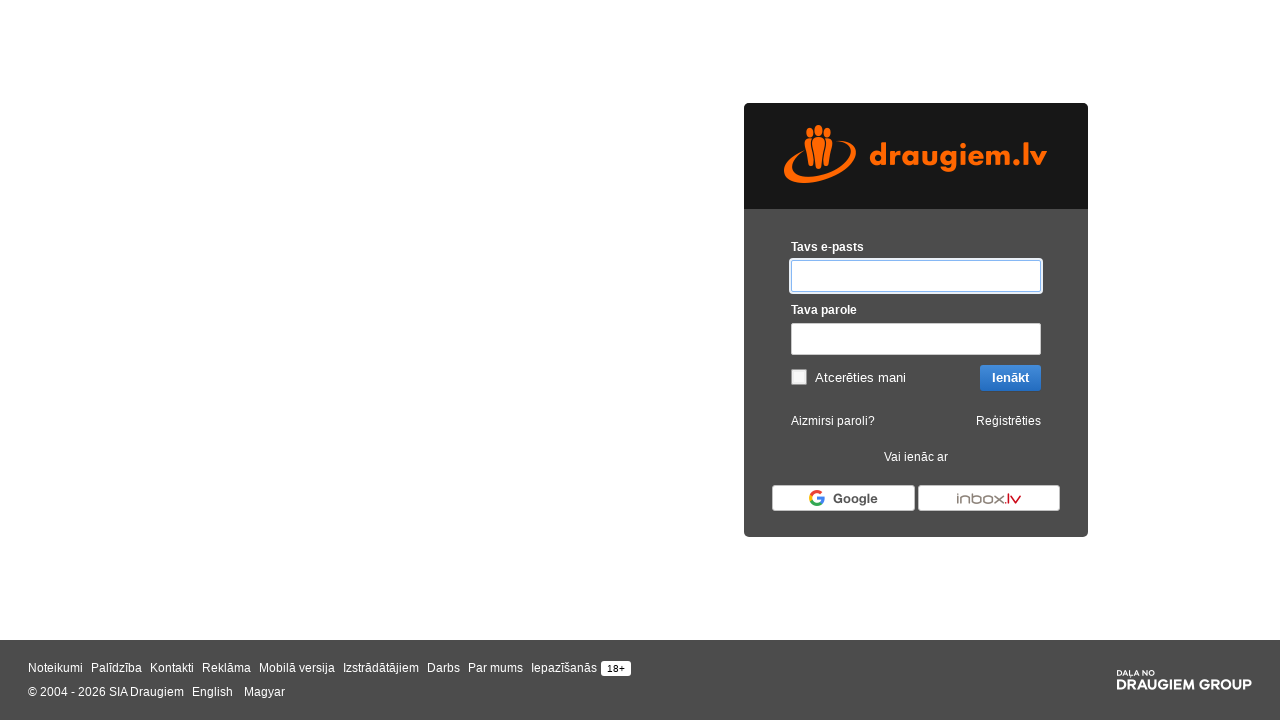

Navigated to Draugiem.lv login page
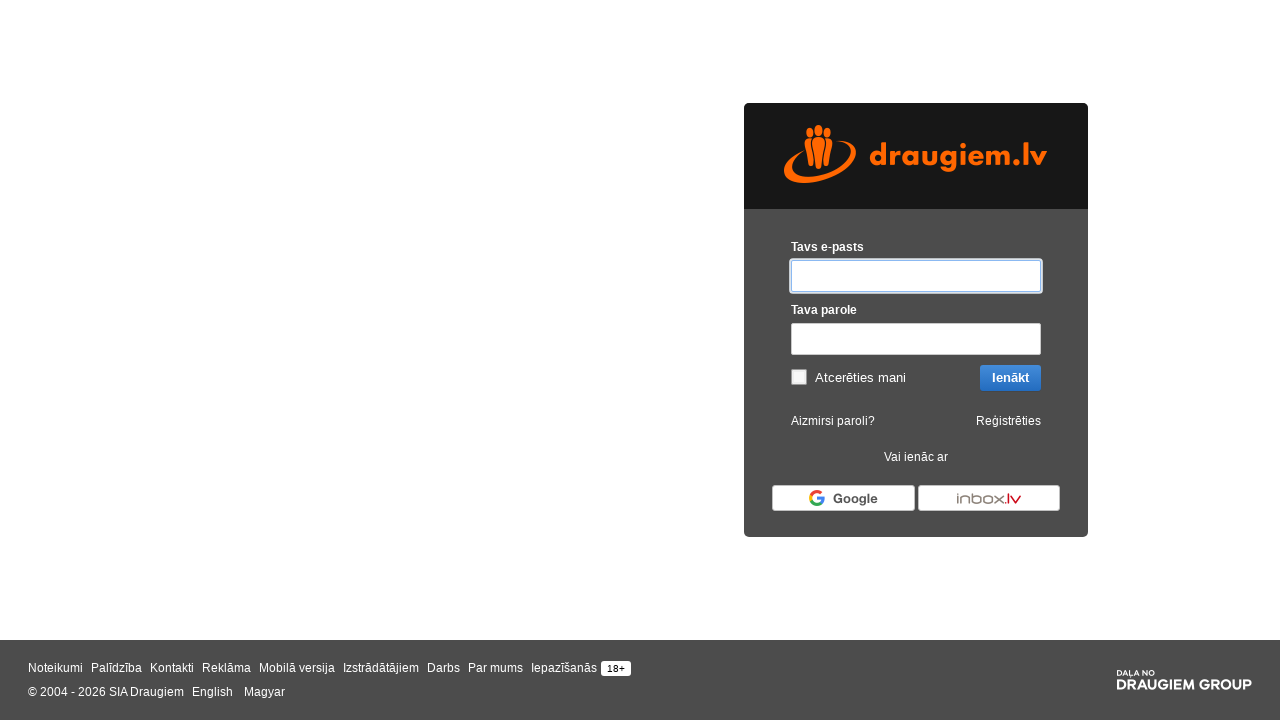

Located 'remember me' checkbox element by ID
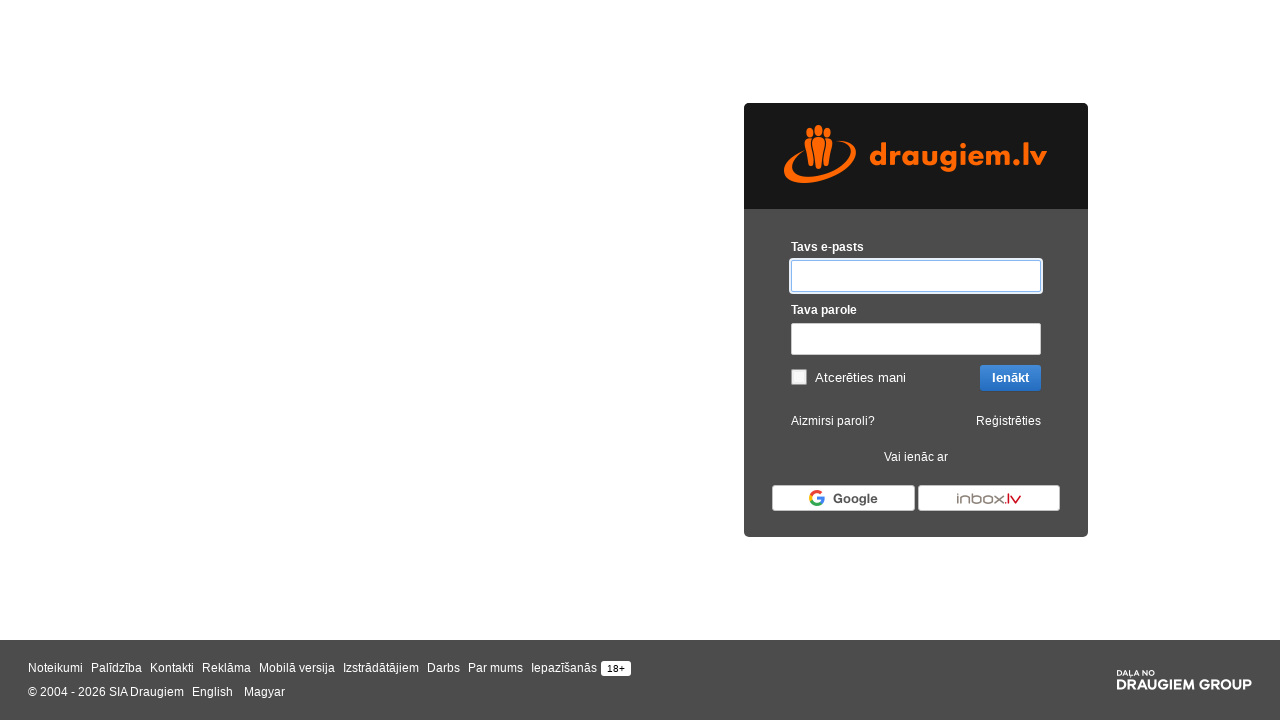

'Remember me' checkbox element is now visible and ready
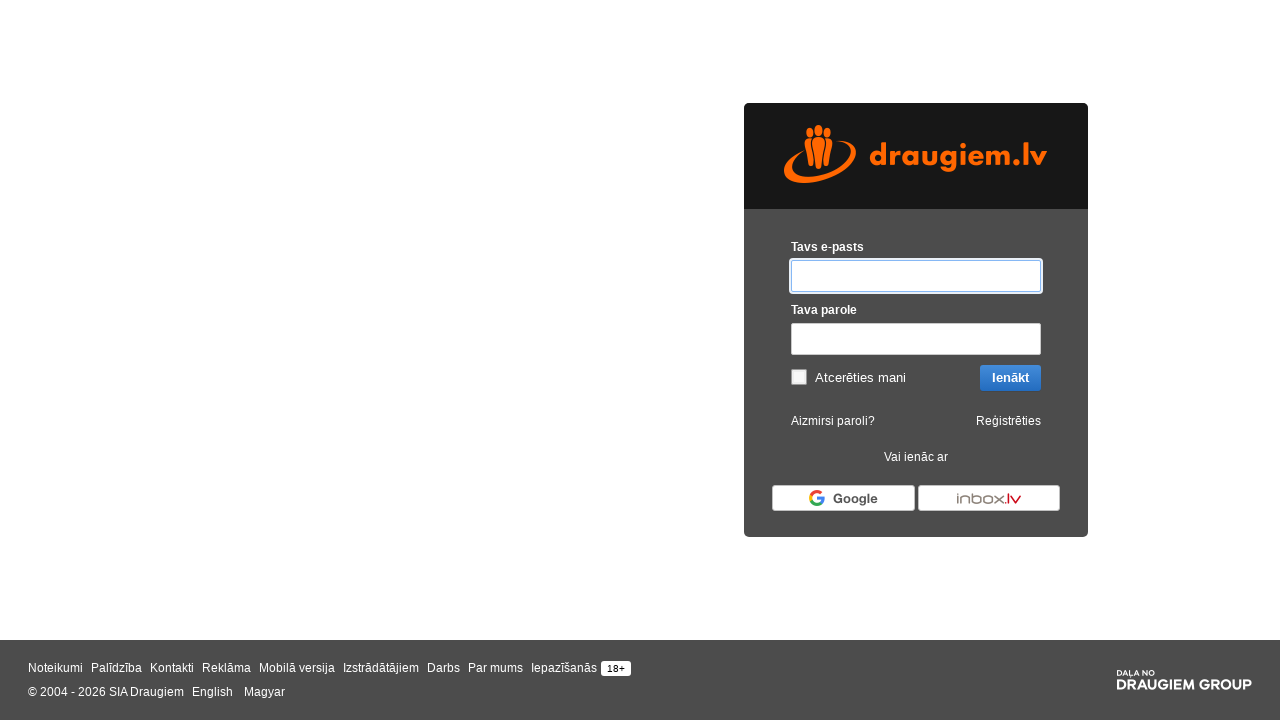

Retrieved text content from checkbox element
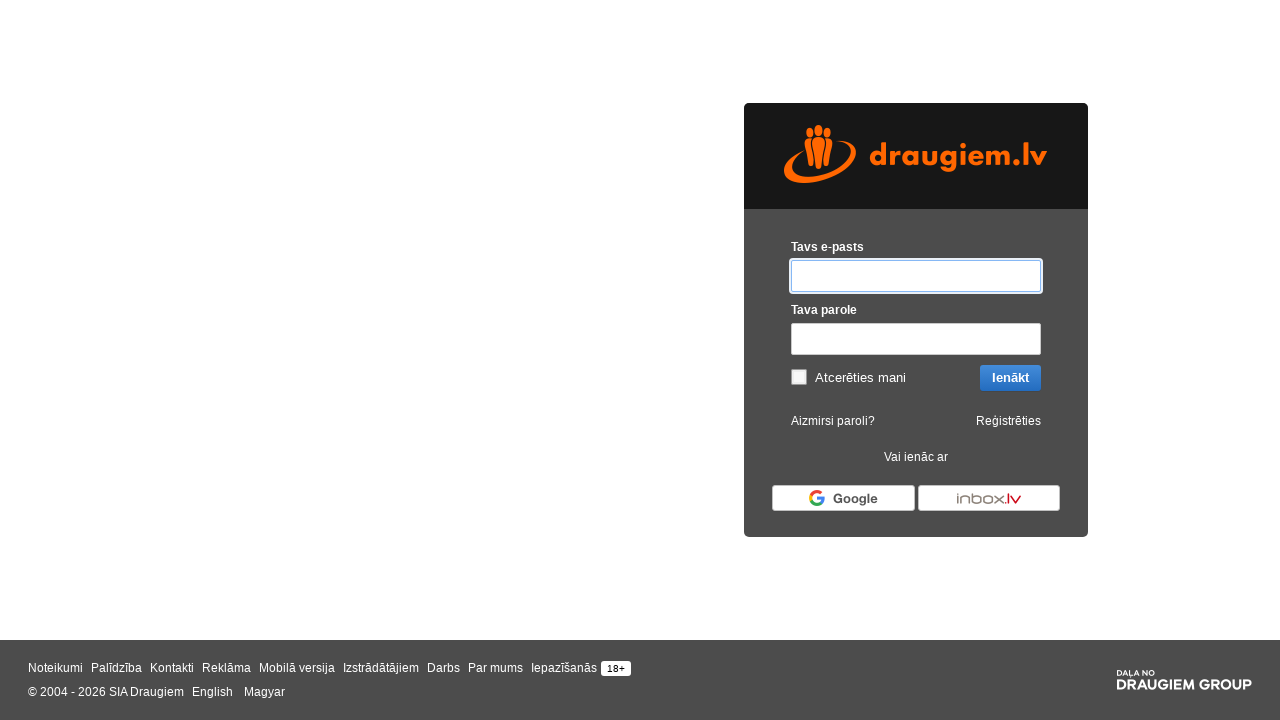

Verified checkbox presence with text:  Atcerēties mani
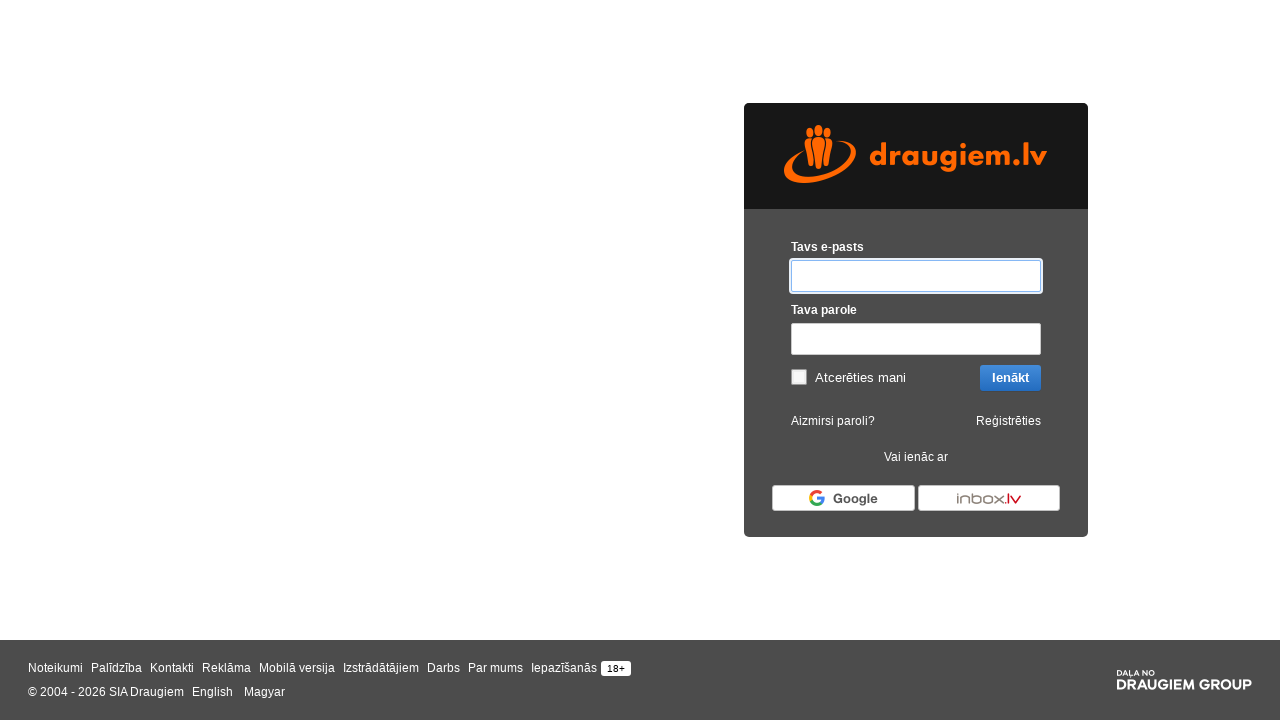

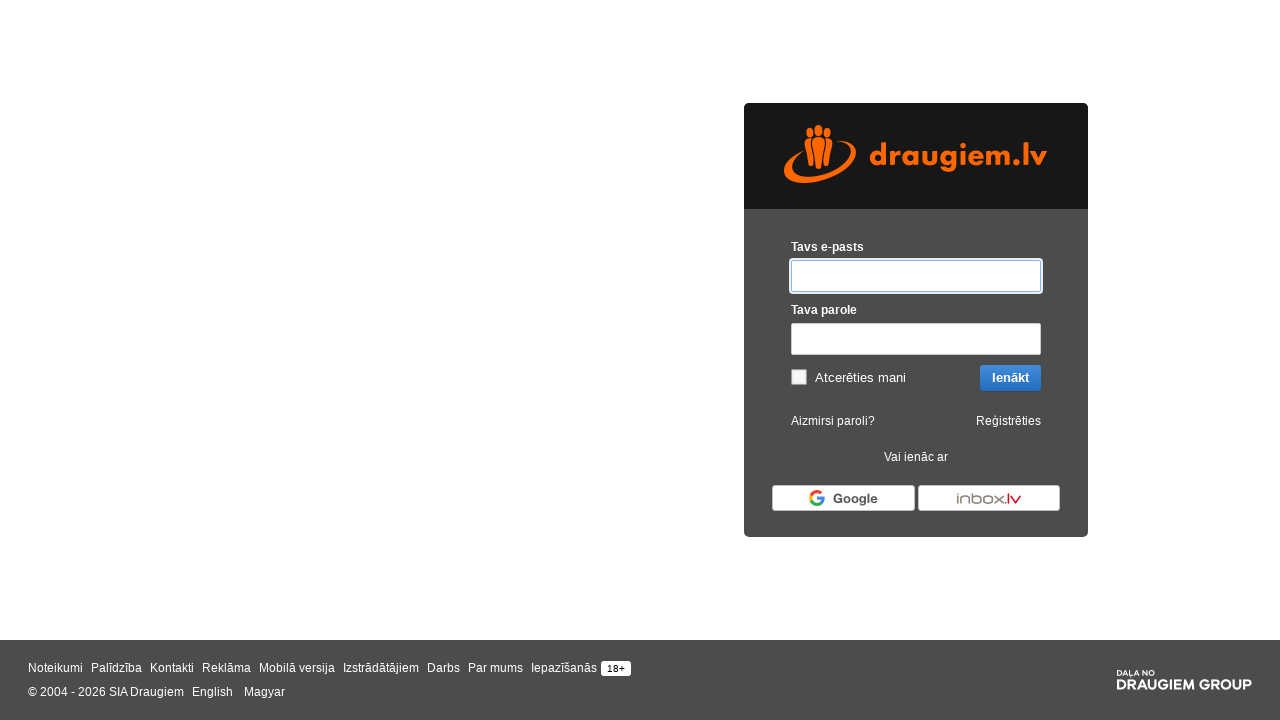